Tests browser window resizing functionality by getting current window dimensions and setting new window size to 1024x768

Starting URL: https://www.yogaalliance.org/

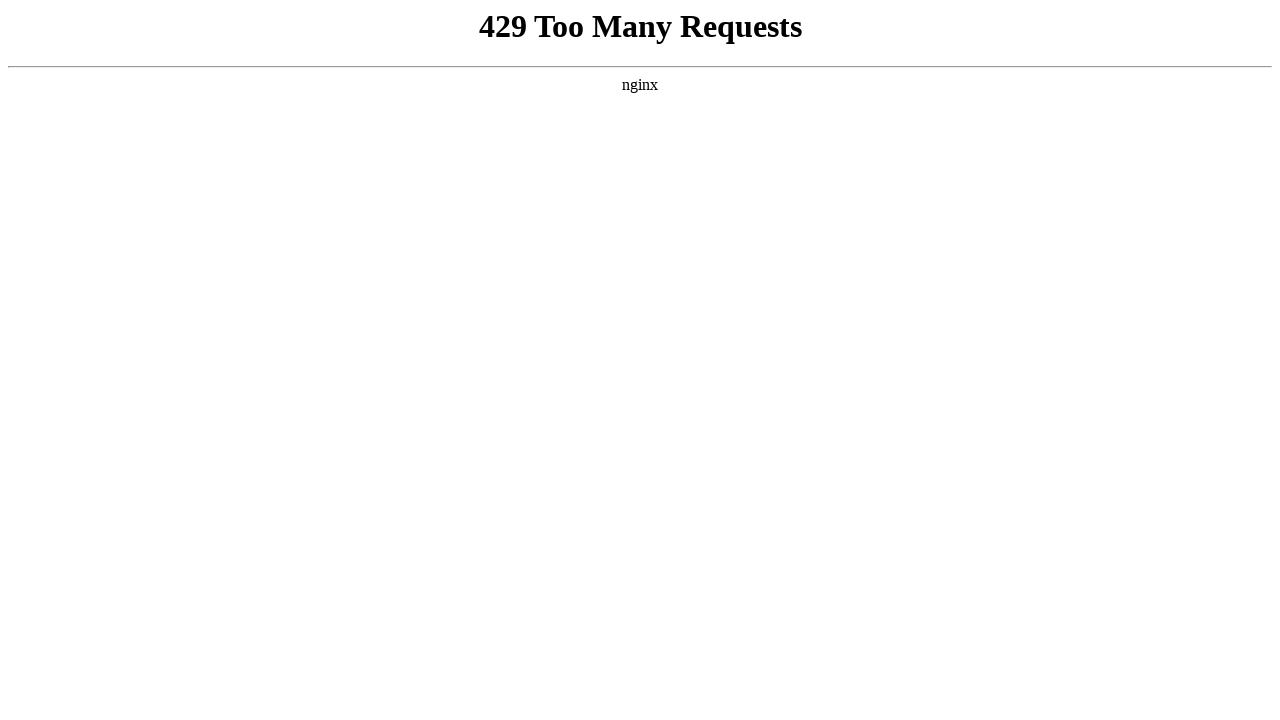

Retrieved current viewport size
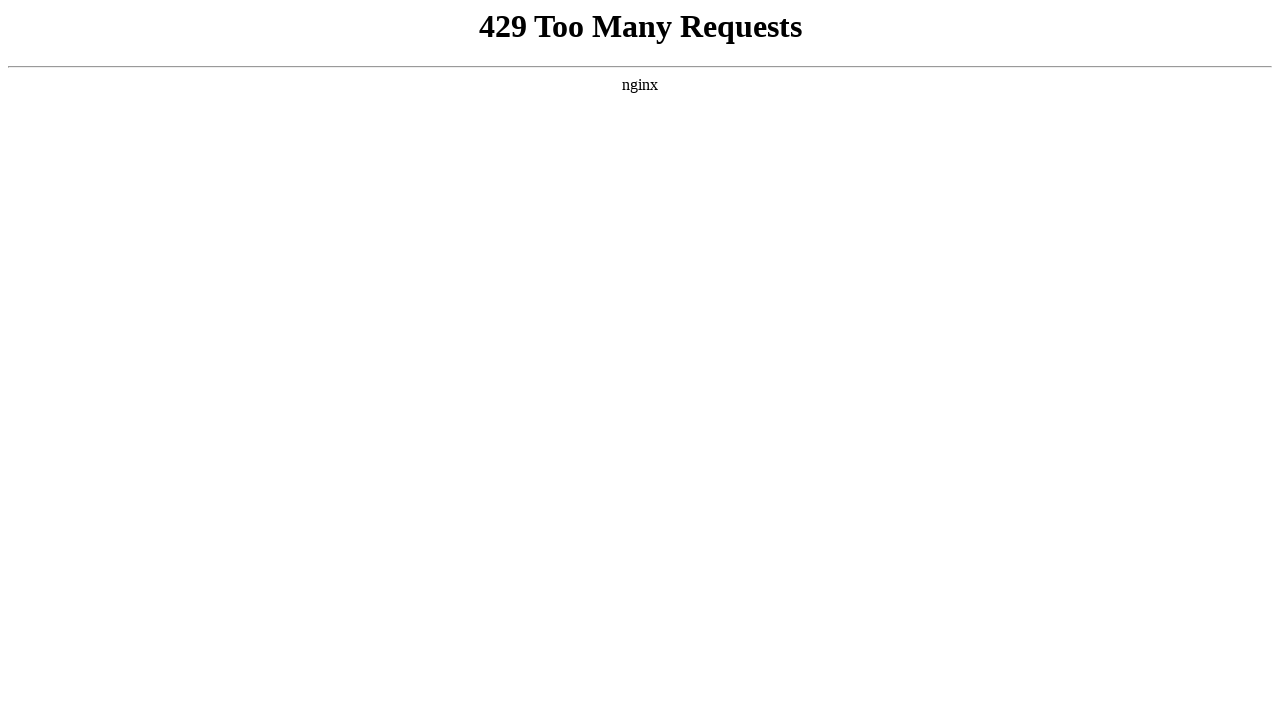

Logged current viewport dimensions - Height: 720, Width: 1280
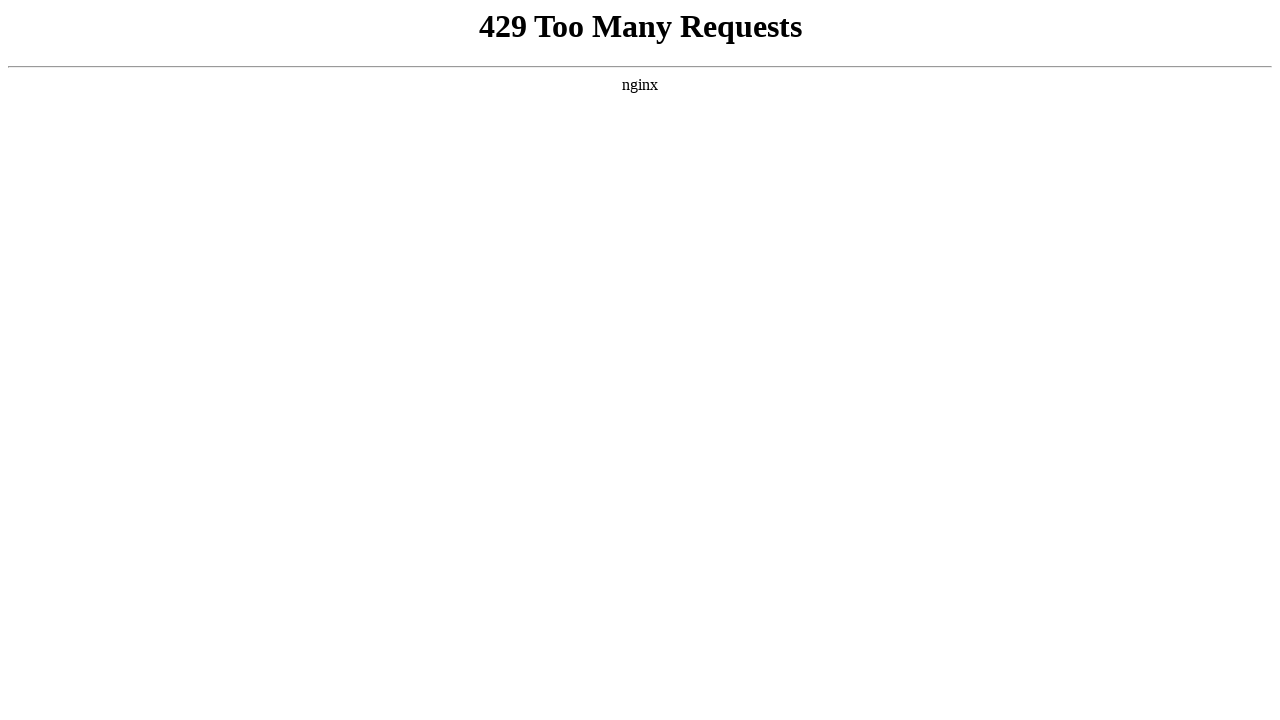

Set viewport size to 1024x768
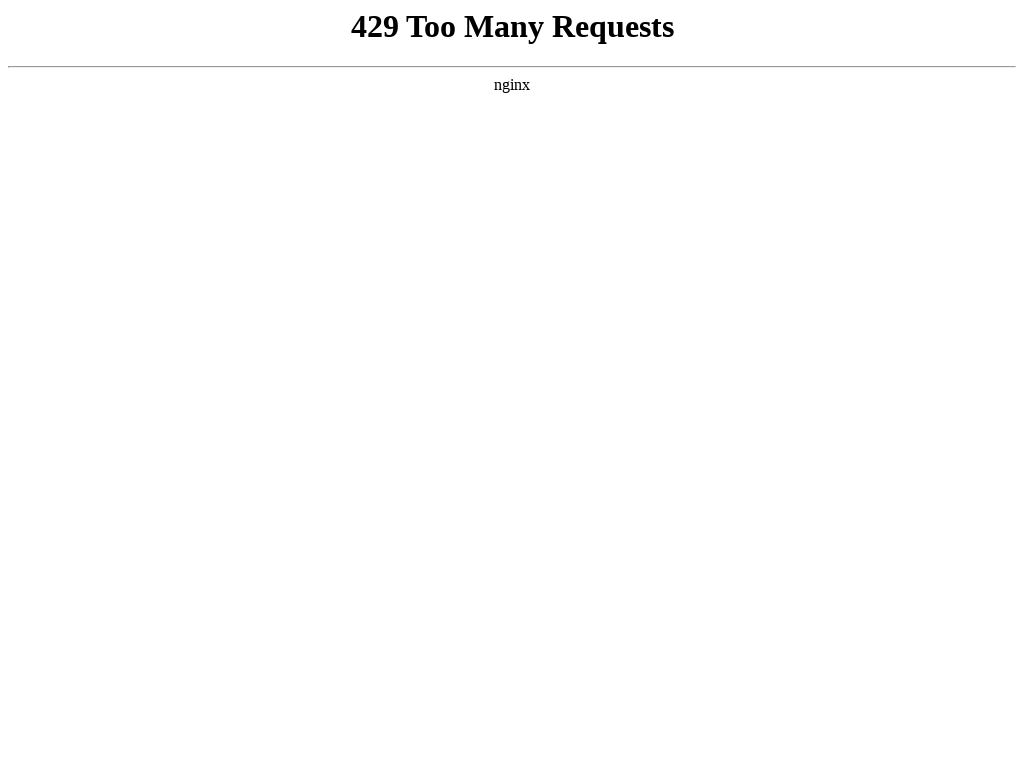

Waited 5 seconds to observe viewport size change
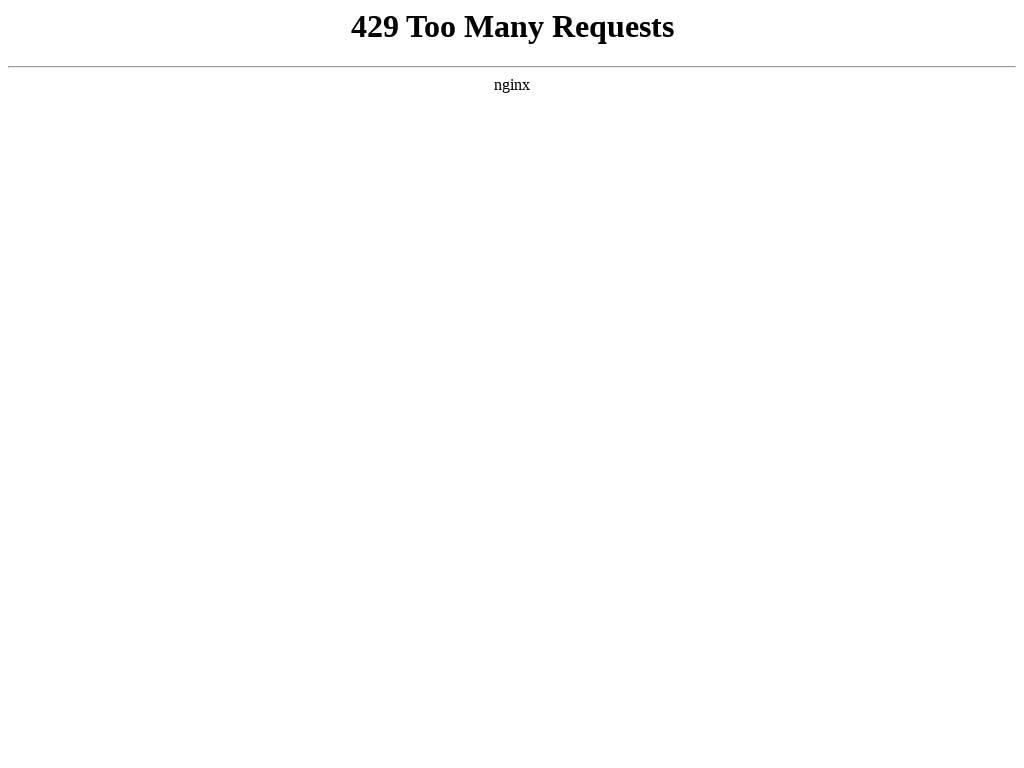

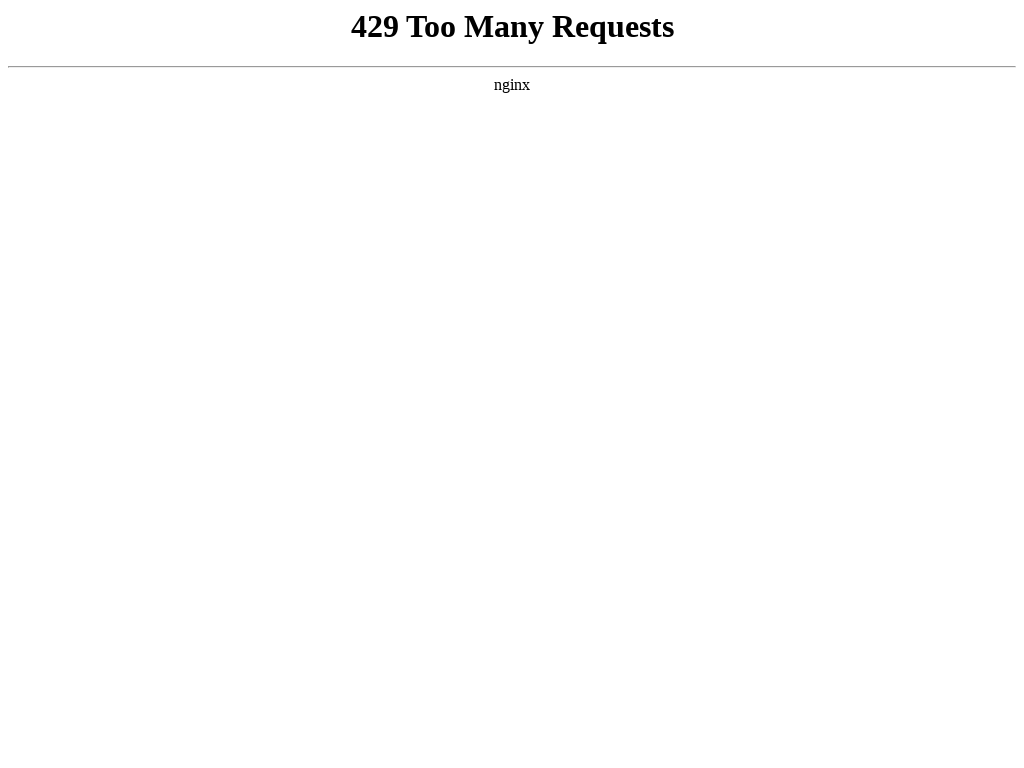